Tests various mouse actions including hover, double-click, right-click (context click), and drag-and-drop on a test automation practice page

Starting URL: https://testautomationpractice.blogspot.com/

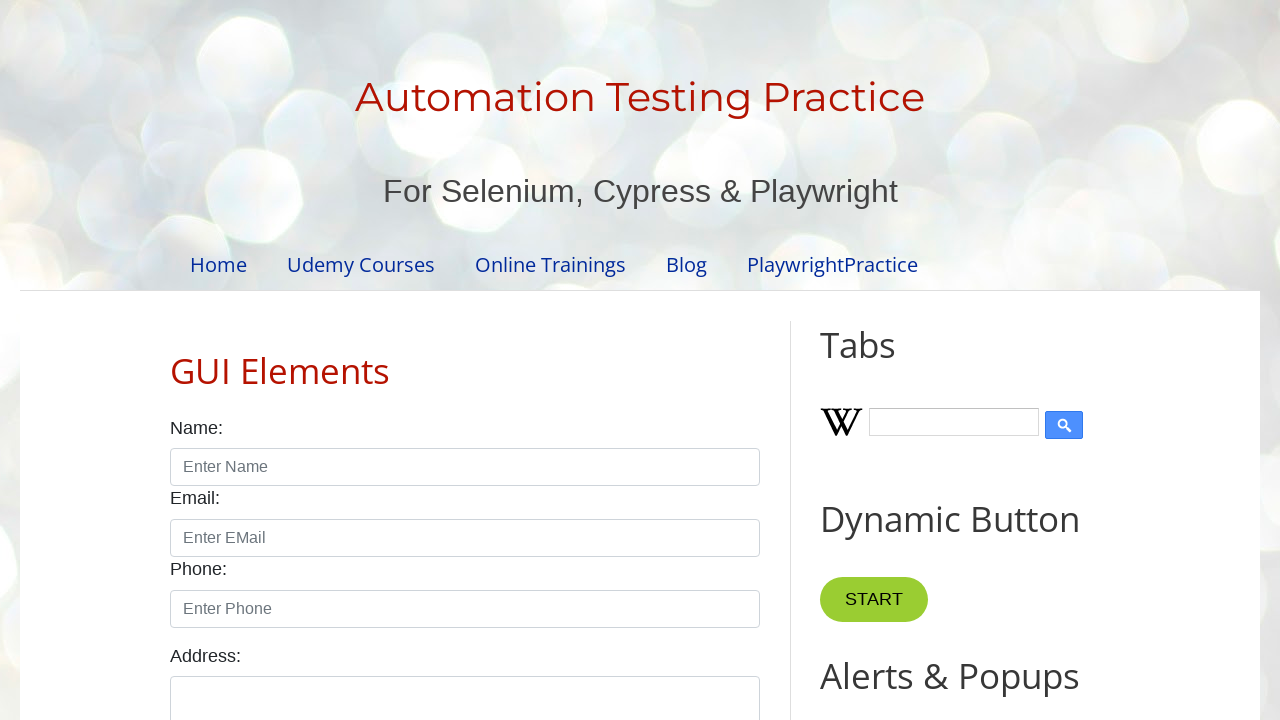

Hovered over the 'Point Me' button at (868, 360) on xpath=//button[normalize-space()='Point Me']
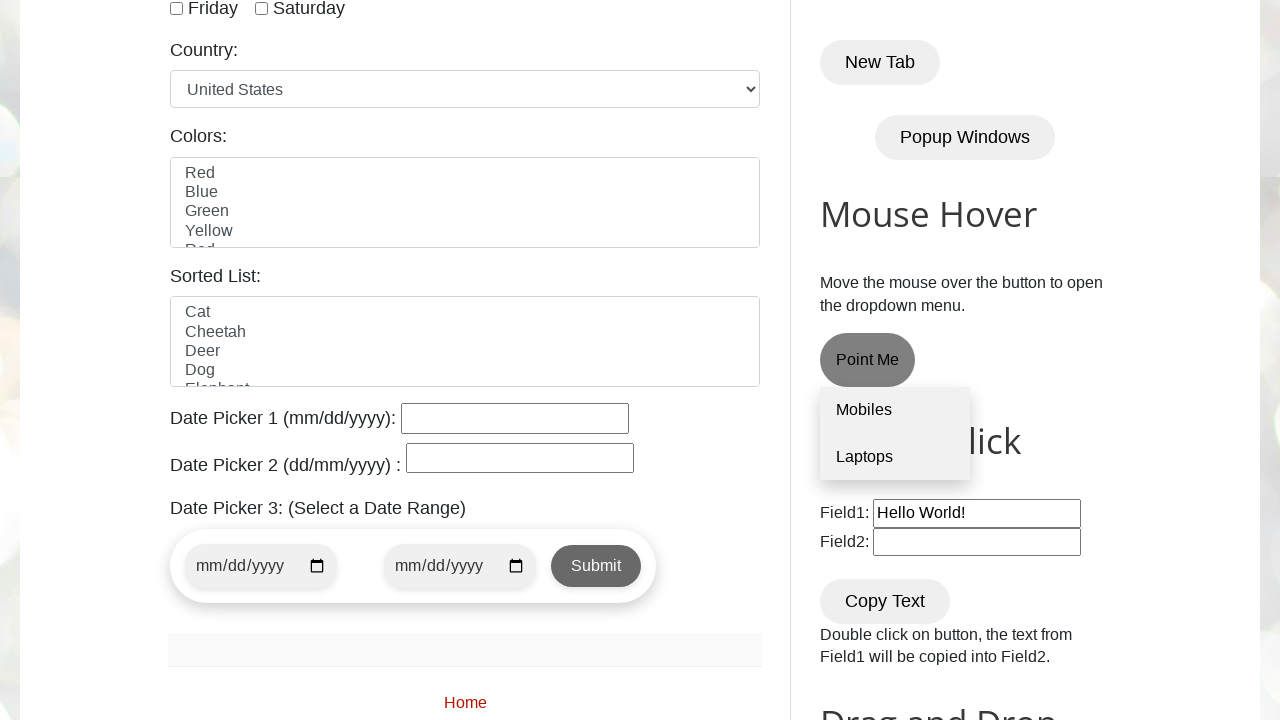

Double-clicked on the 'Copy Text' button at (885, 601) on xpath=//button[normalize-space()='Copy Text']
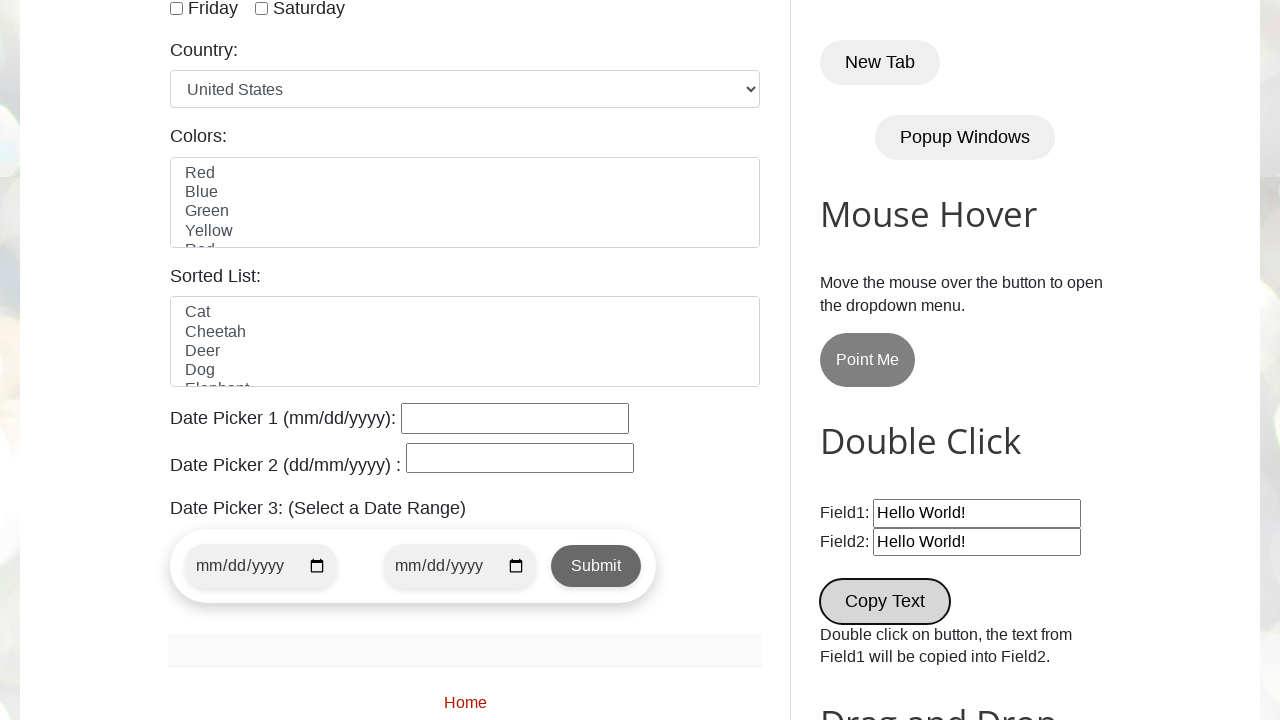

Right-clicked on the 'Copy Text' button at (885, 601) on //button[normalize-space()='Copy Text']
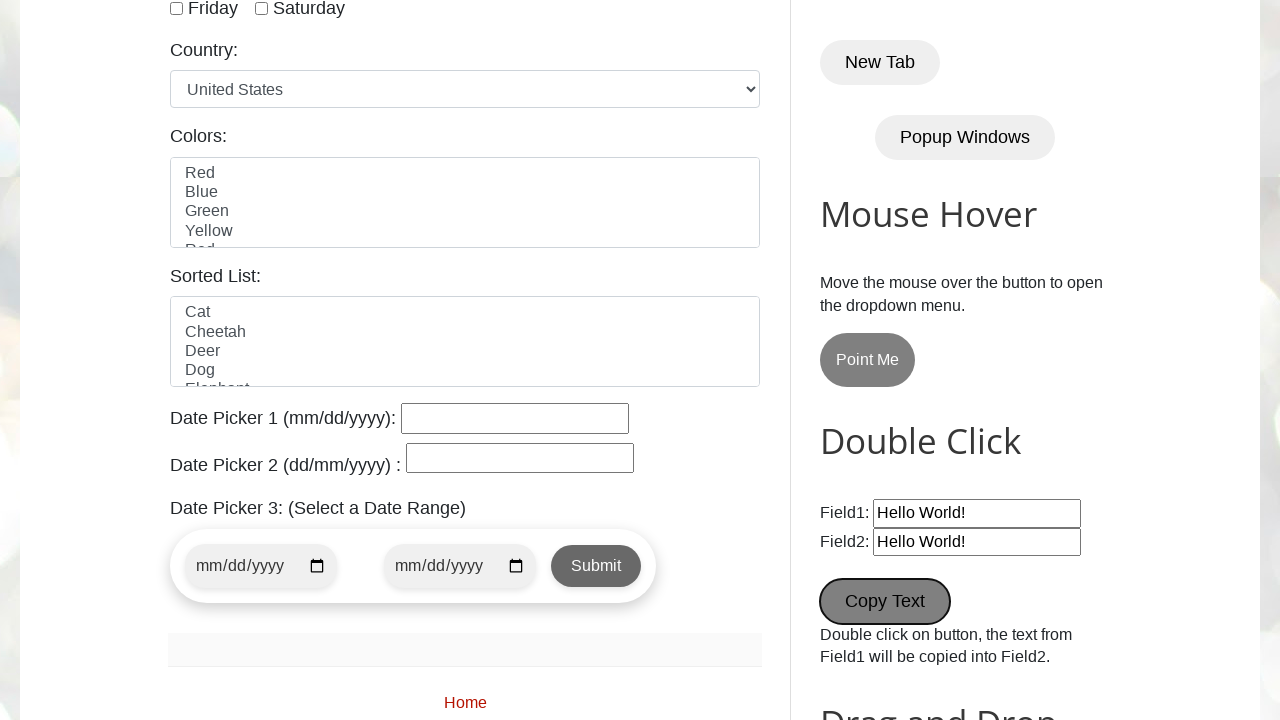

Dragged draggable element and dropped it on droppable element at (1015, 386)
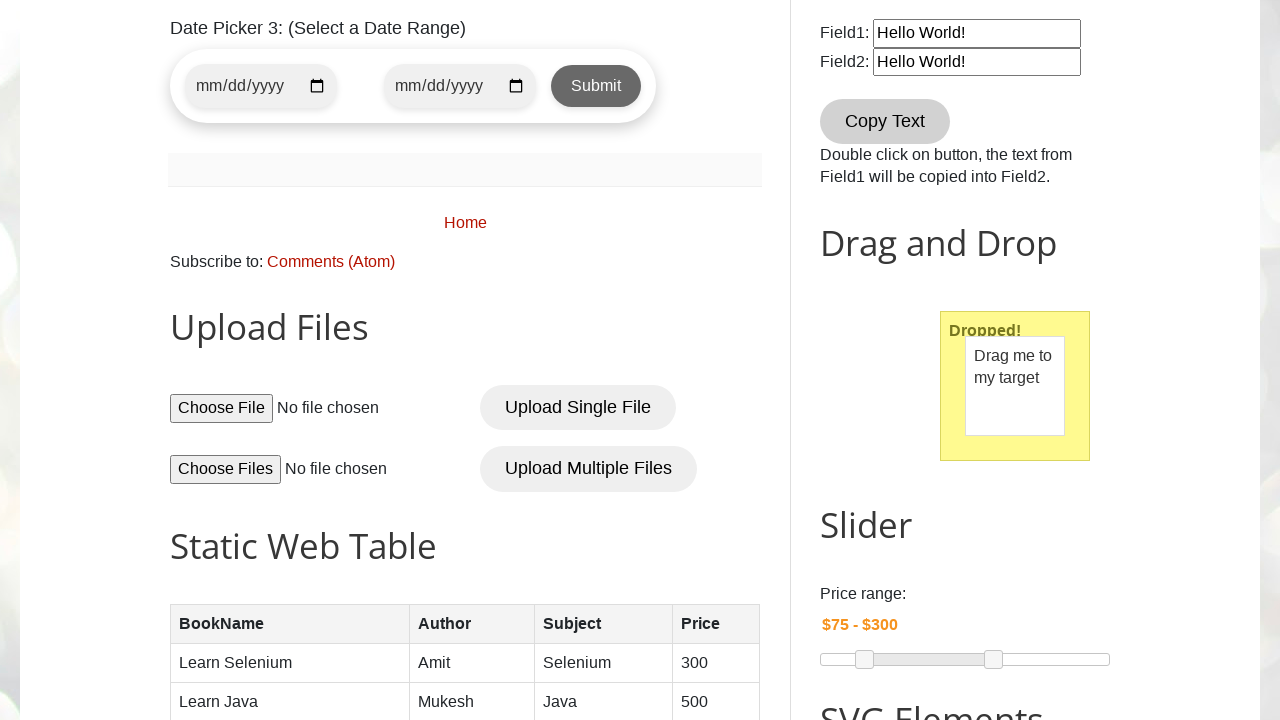

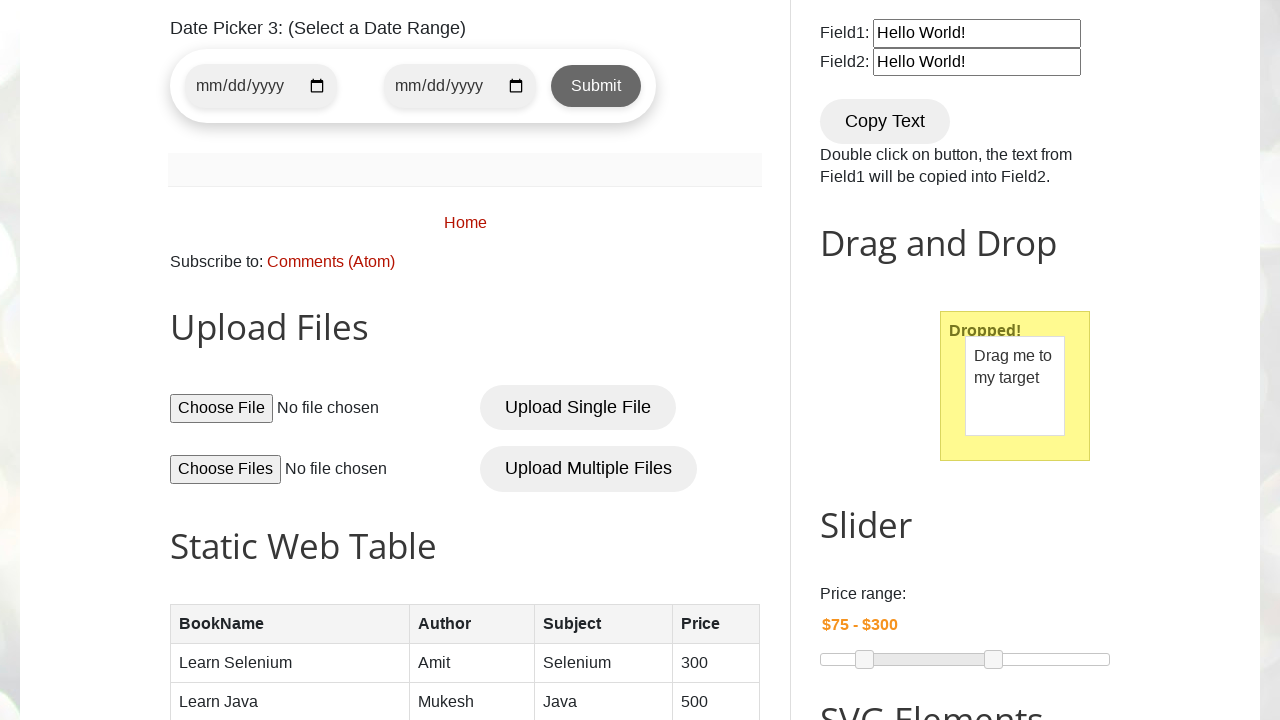